Navigates to DownGit service with a GitHub URL parameter to initiate a download

Starting URL: https://minhaskamal.github.io/DownGit/#/home?url=https://github.com/example/repo/tree/main/folder

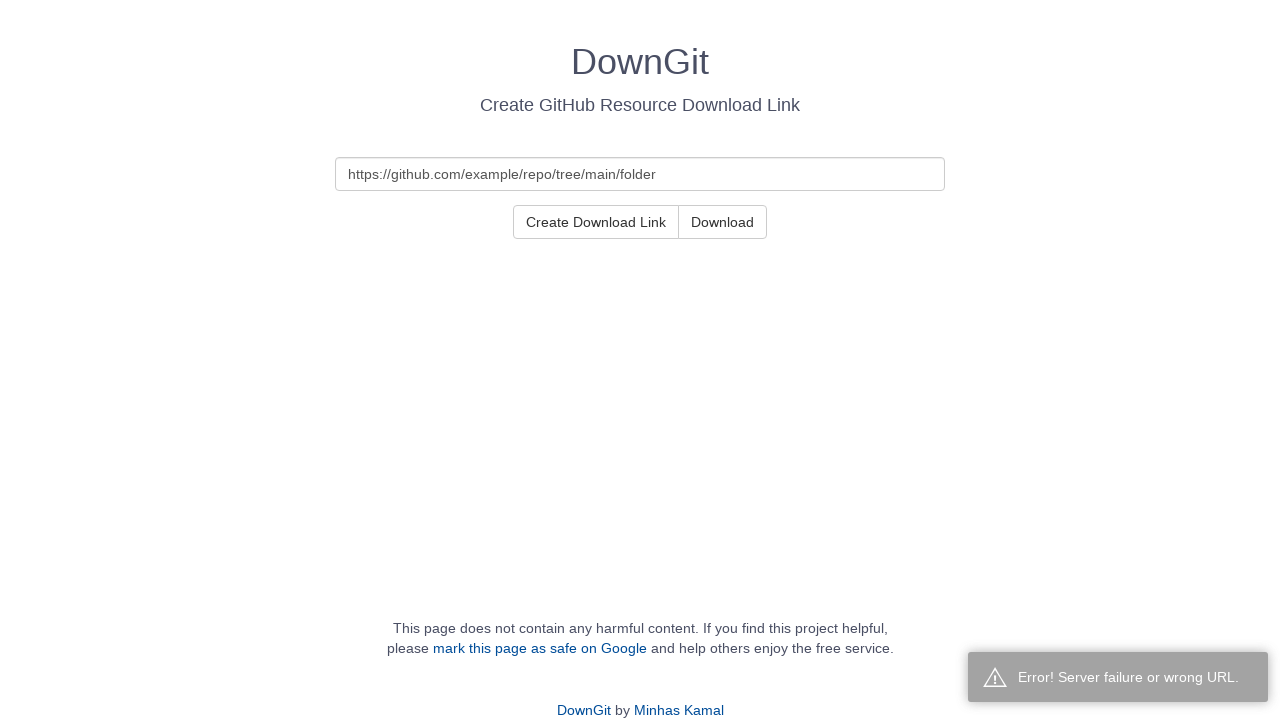

Waited for page to reach networkidle state after loading DownGit with GitHub URL parameter
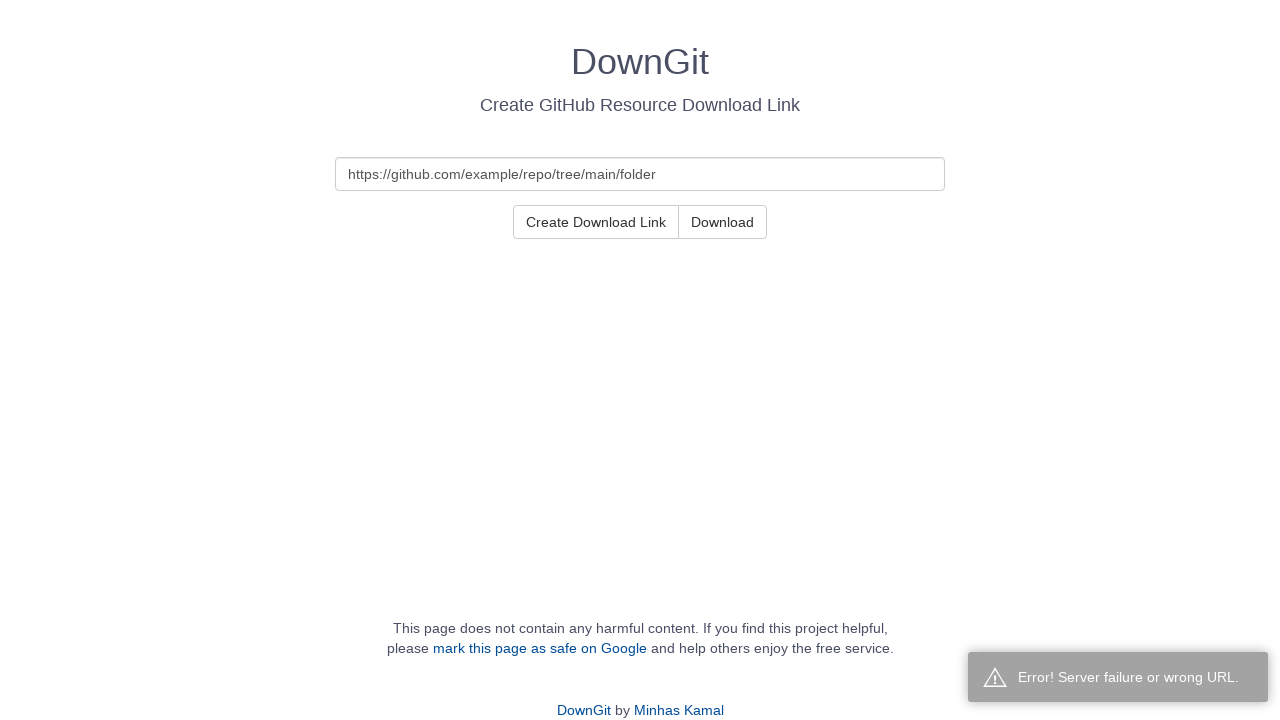

Waited 2 seconds for download initialization to occur
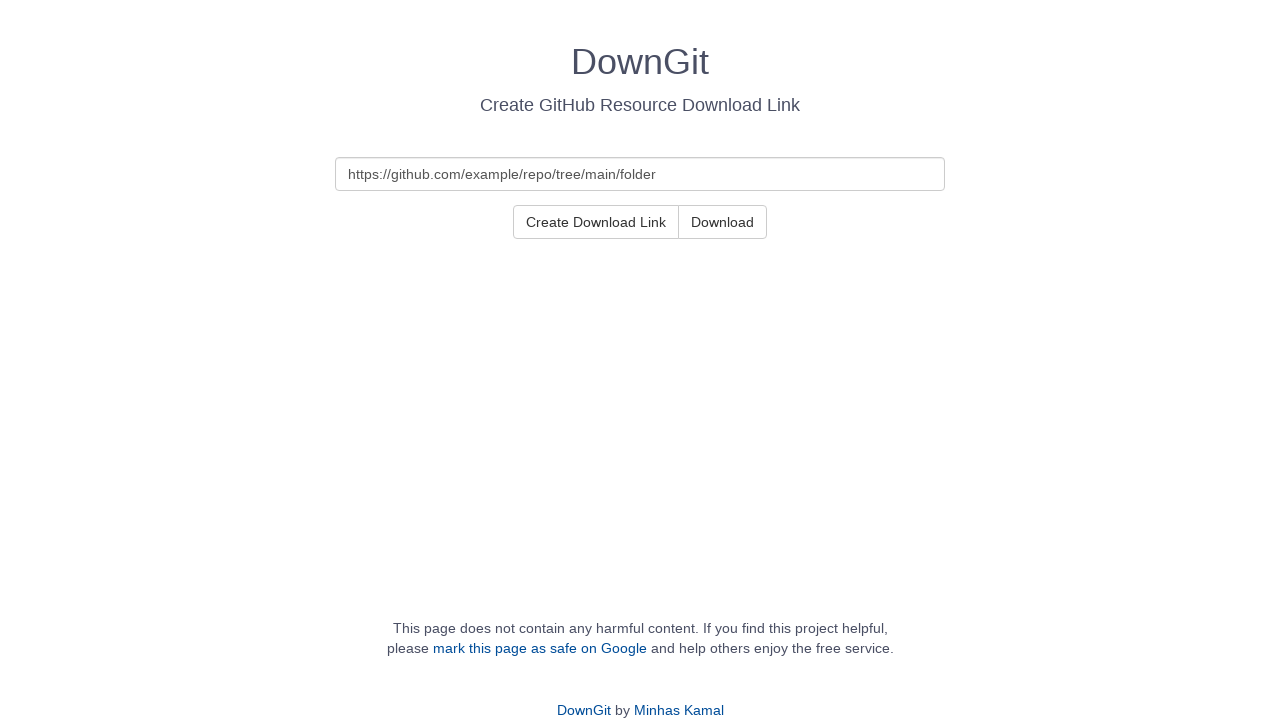

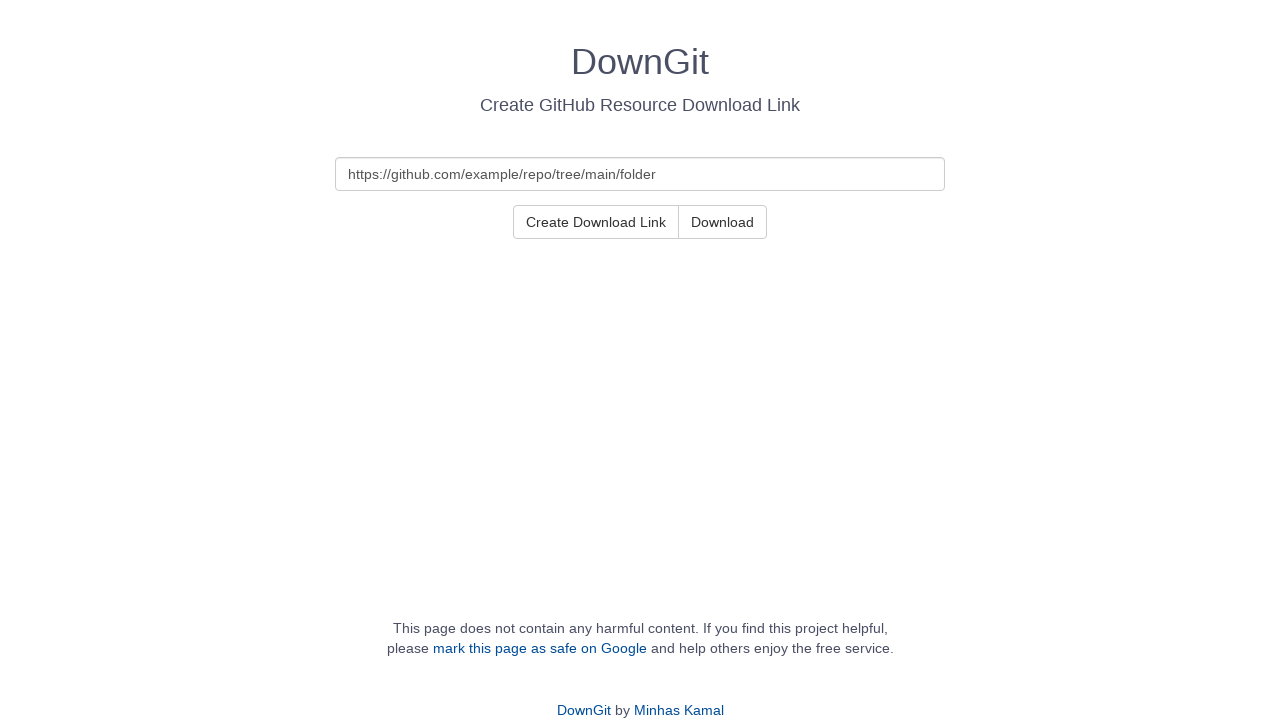